Tests registration form validation by submitting empty form and verifying all required field error messages are displayed

Starting URL: https://alada.vn/tai-khoan/dang-ky.html

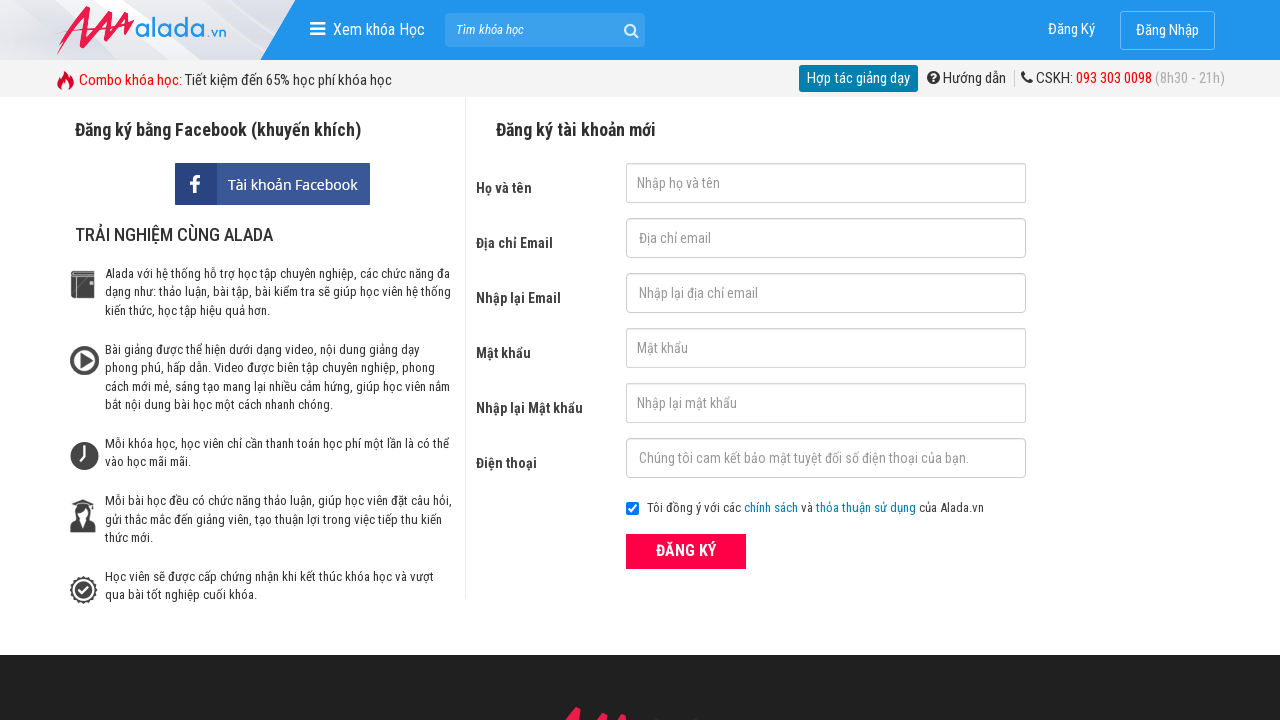

Clicked submit button with empty form data at (686, 551) on button[type='submit']
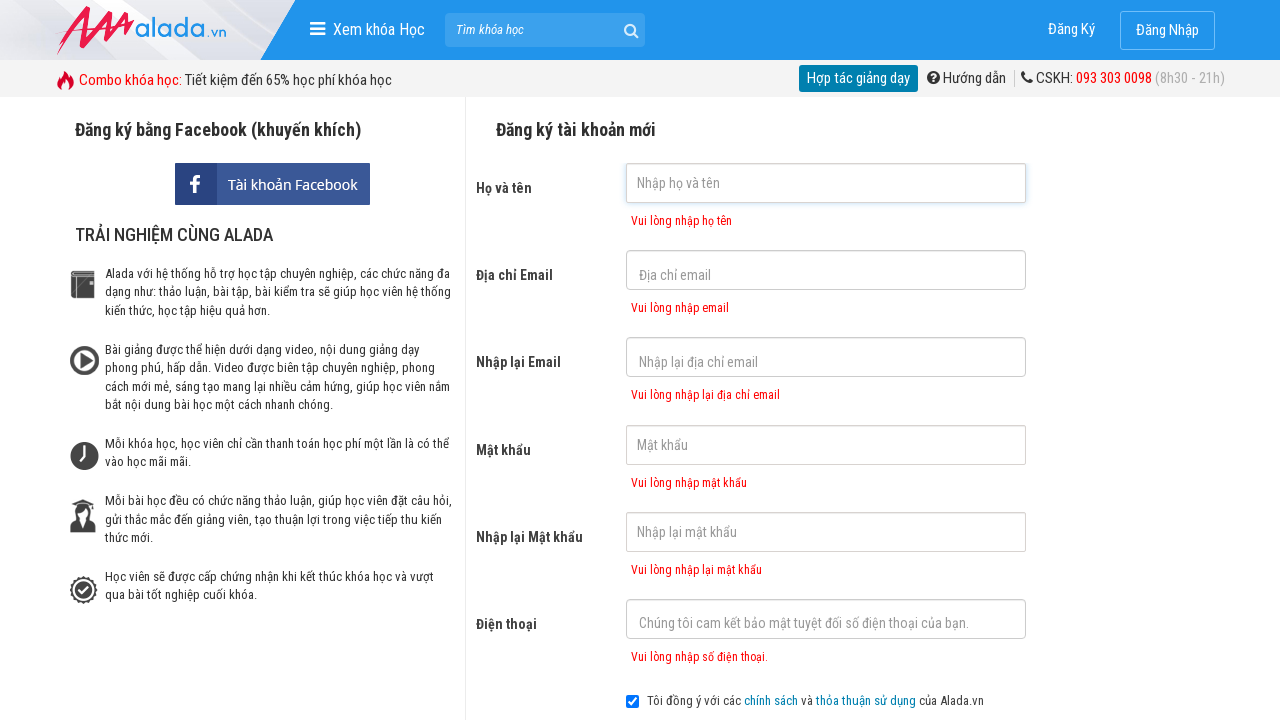

First name error message appeared
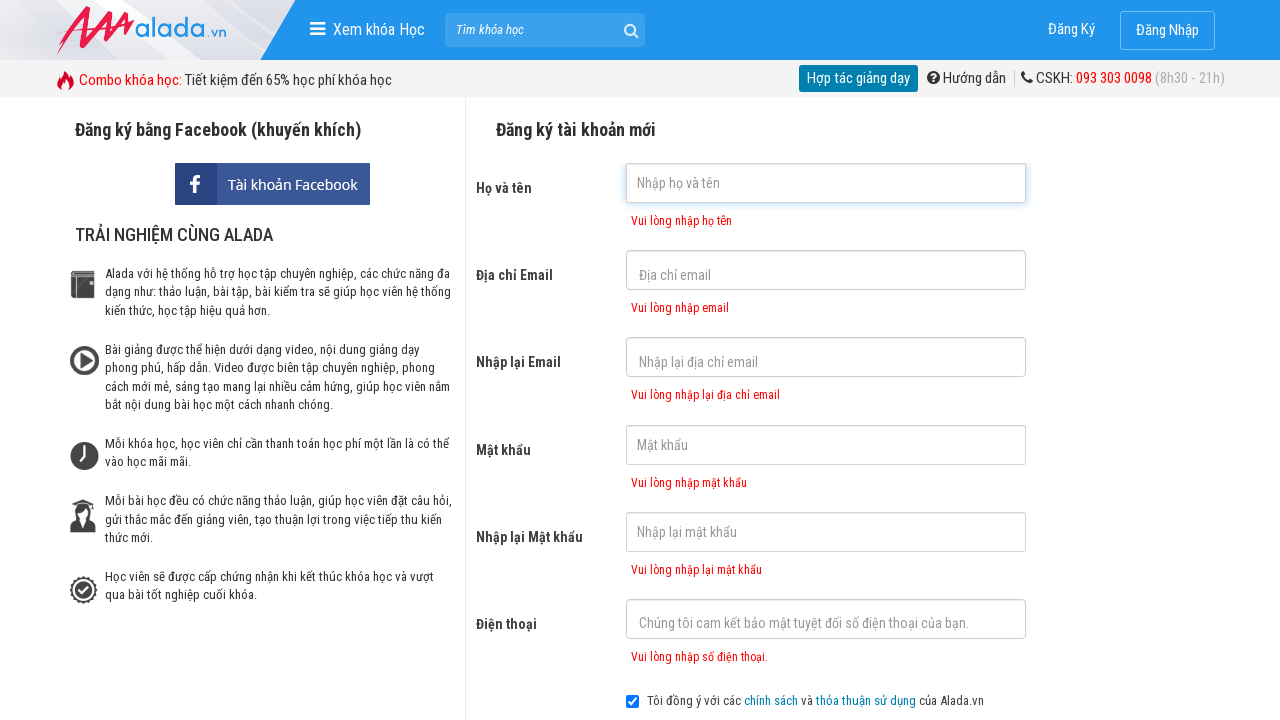

Email error message appeared
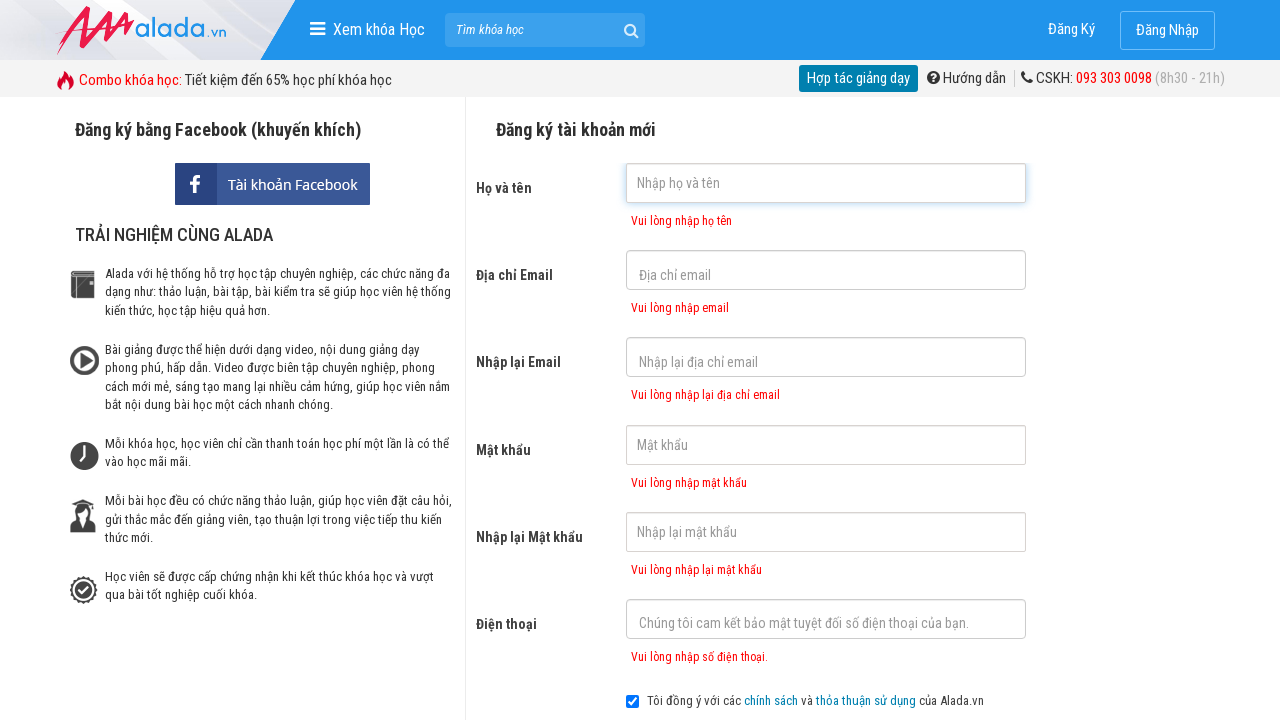

Confirm email error message appeared
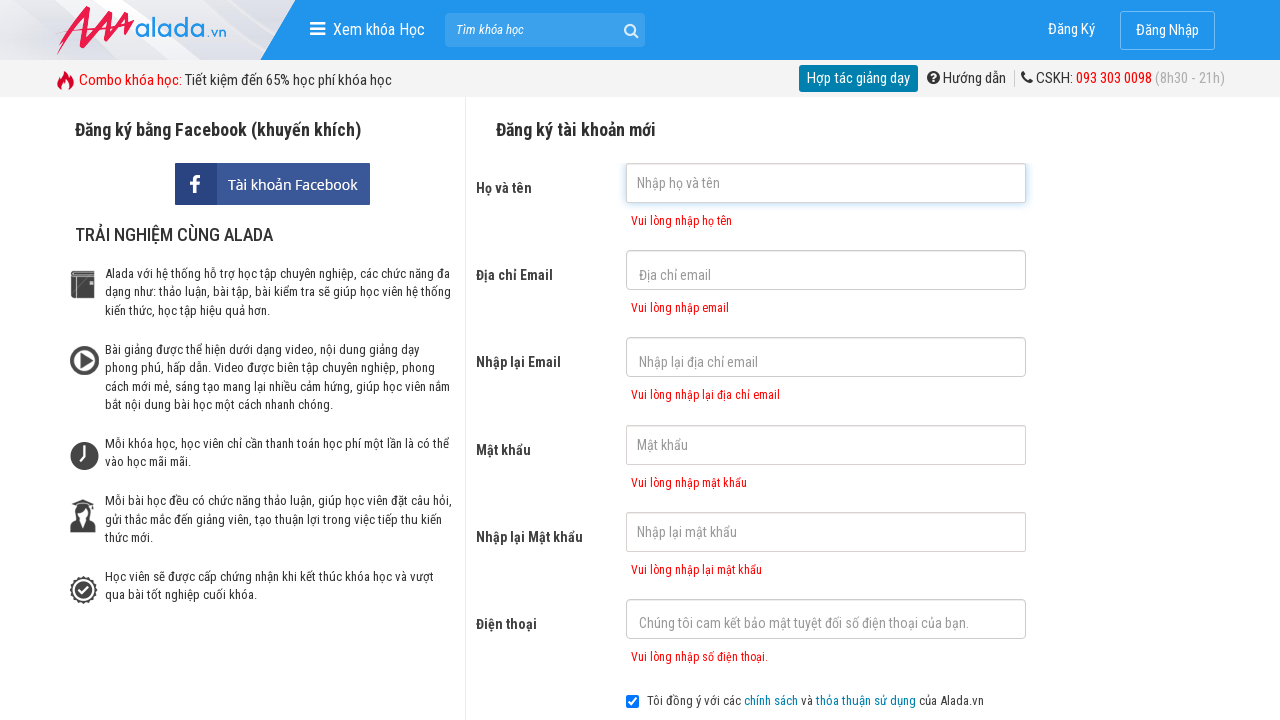

Password error message appeared
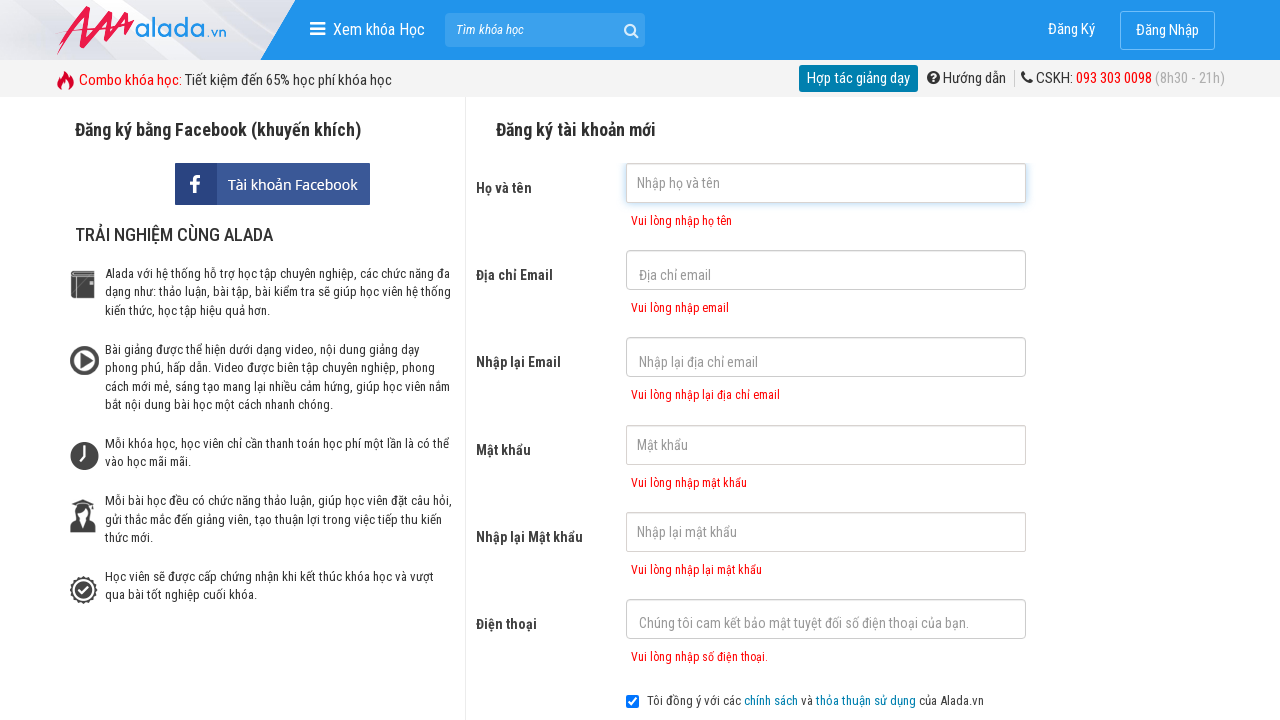

Confirm password error message appeared
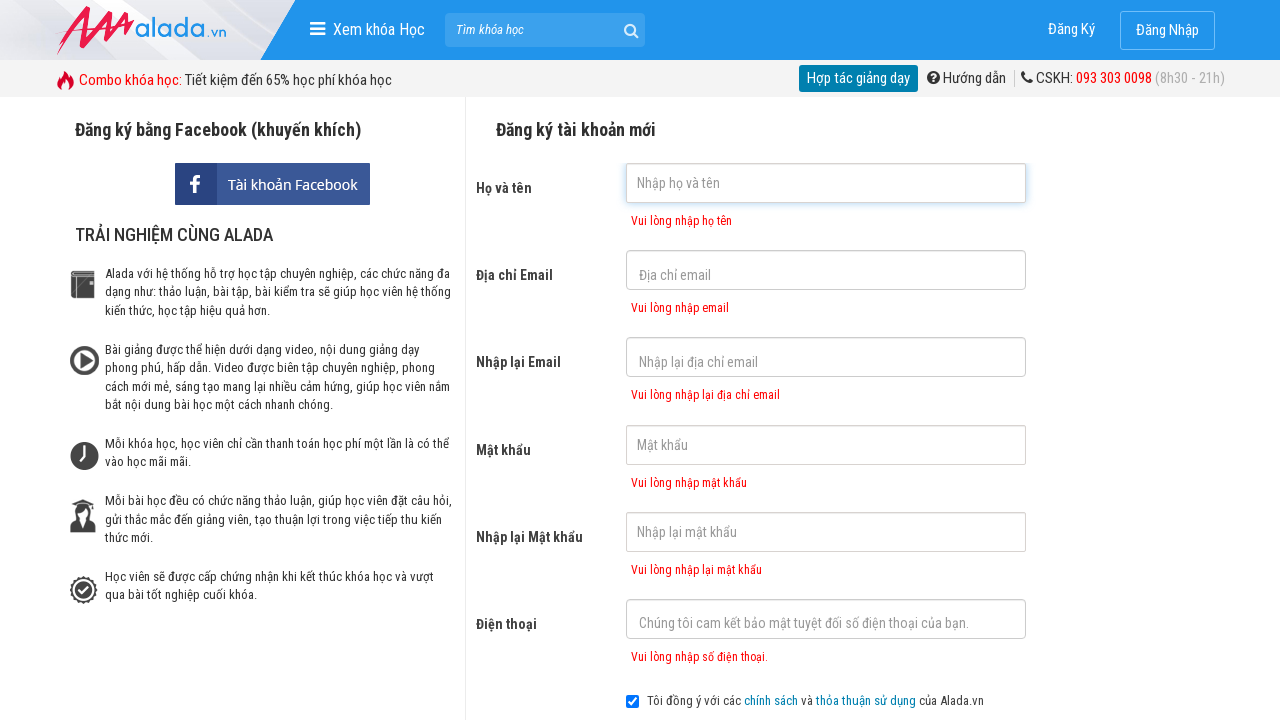

Phone number error message appeared
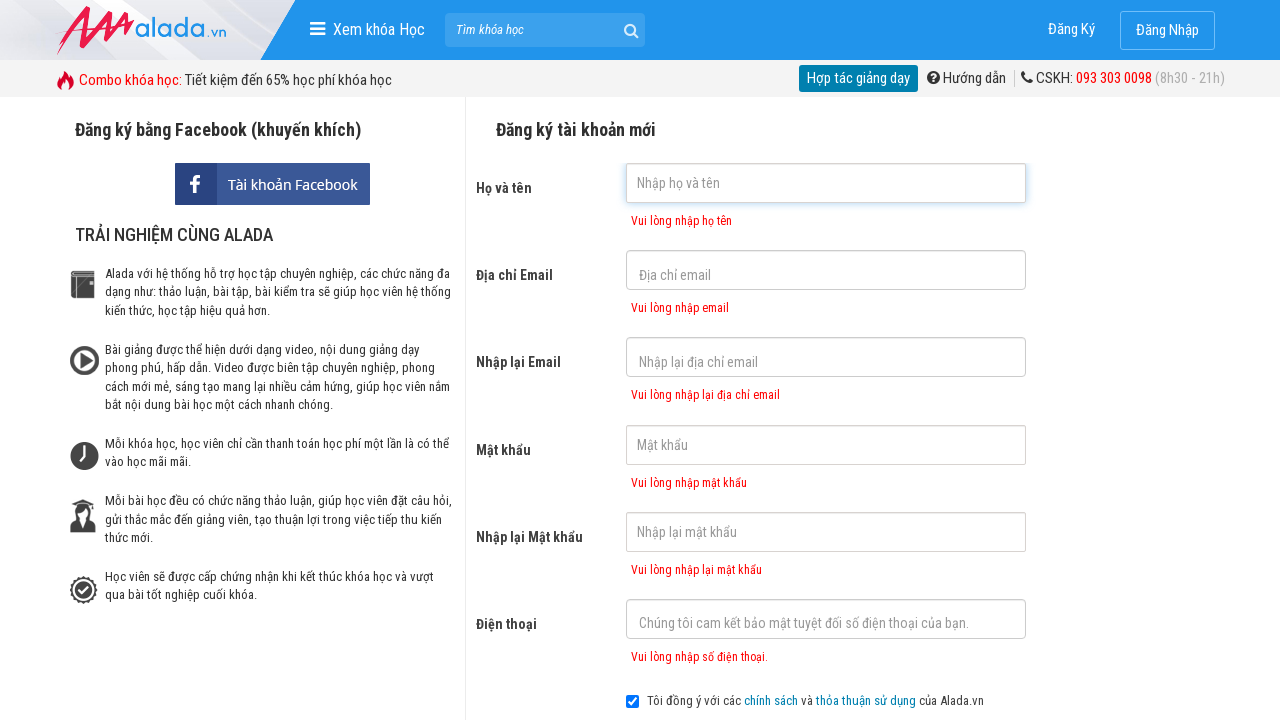

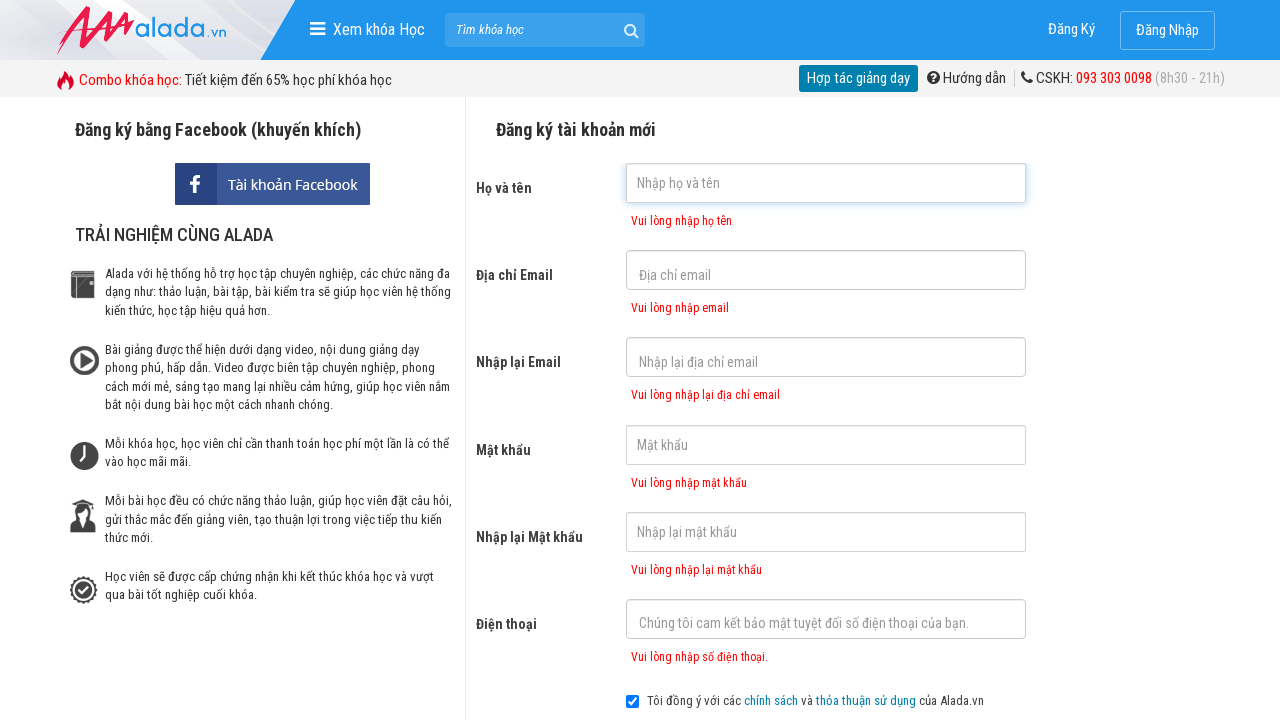